Tests page scrolling functionality by scrolling down, up, to the bottom, and back to the top of the Selenium documentation page

Starting URL: http://selenium.dev/

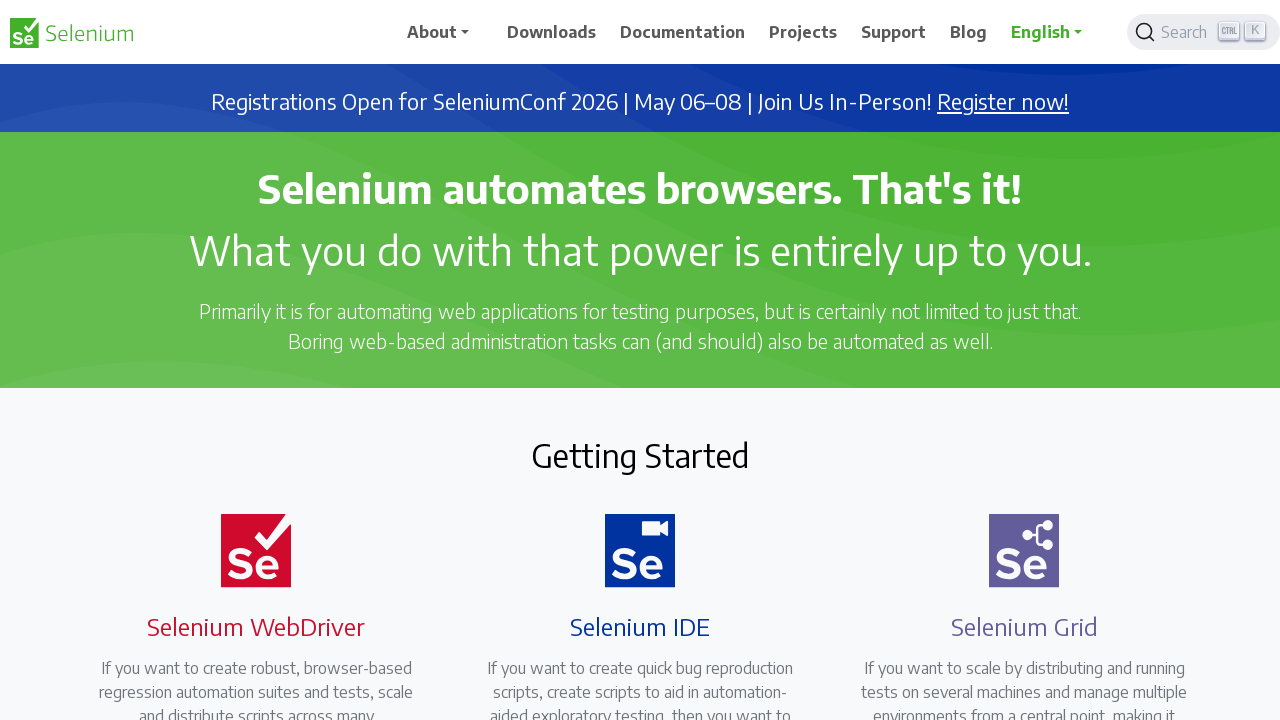

Scrolled down by 1000 pixels using JavaScript
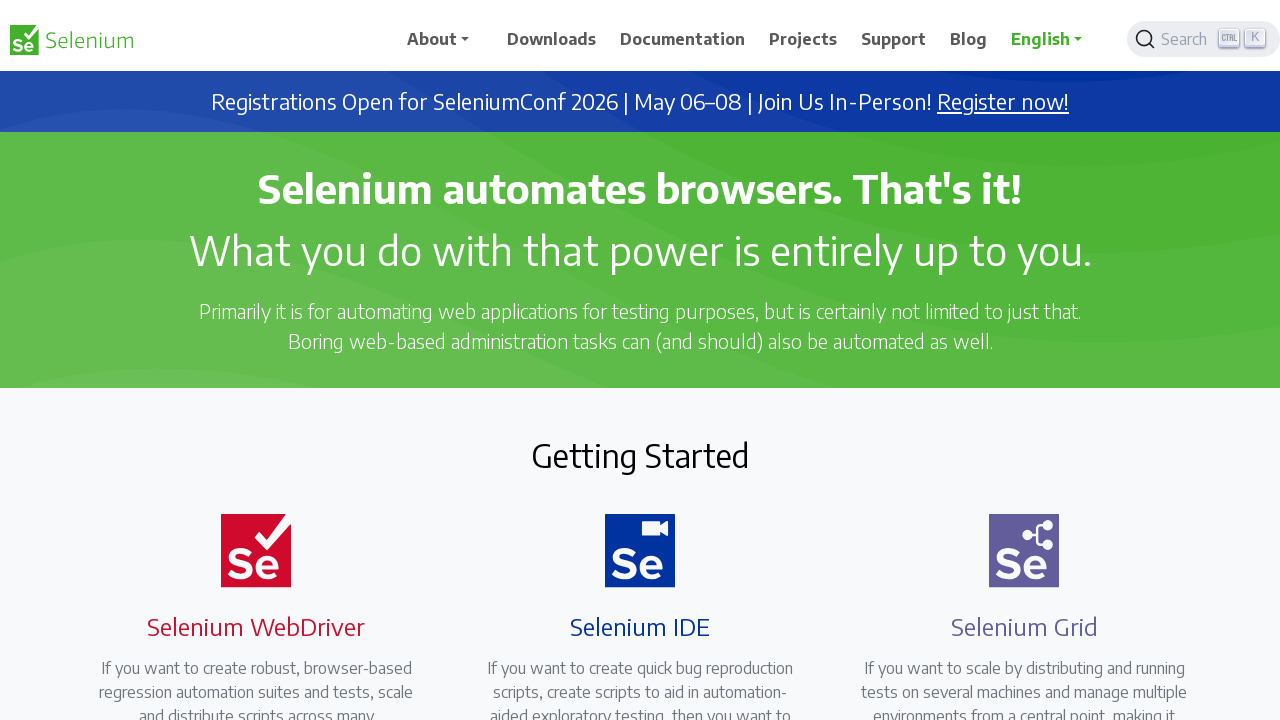

Waited 2 seconds for scroll animation to complete
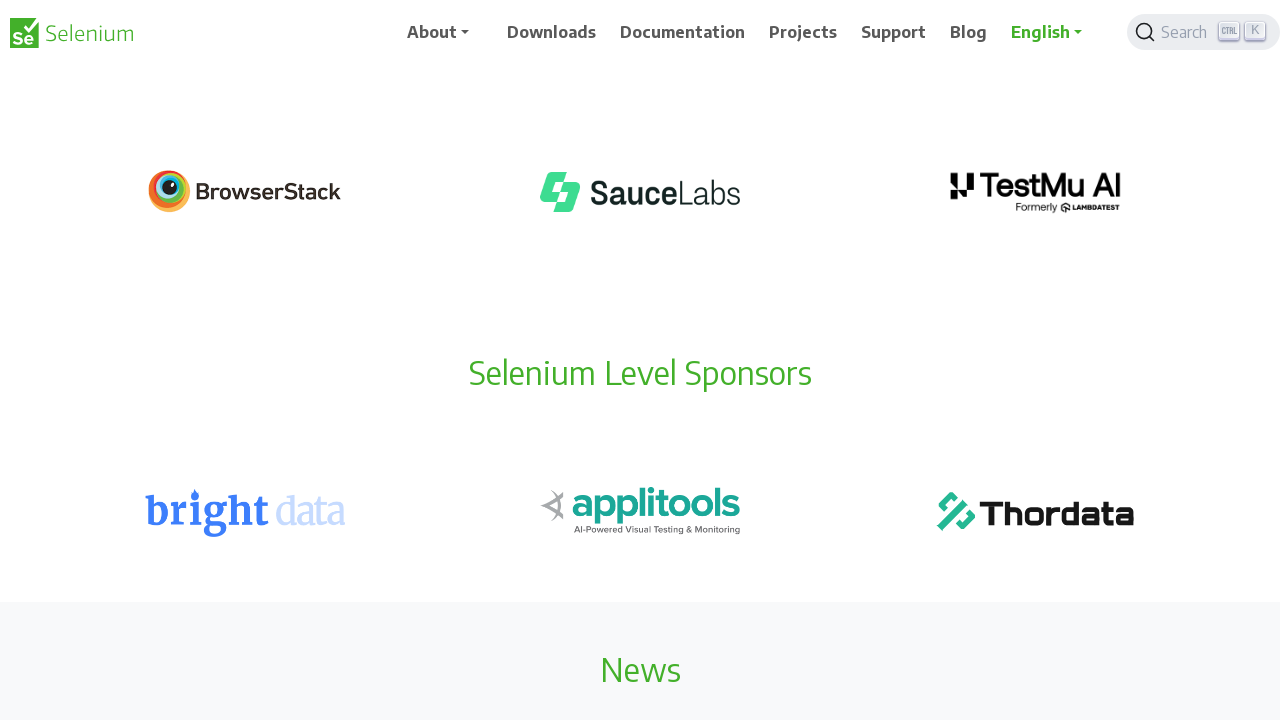

Scrolled up by 1000 pixels using JavaScript
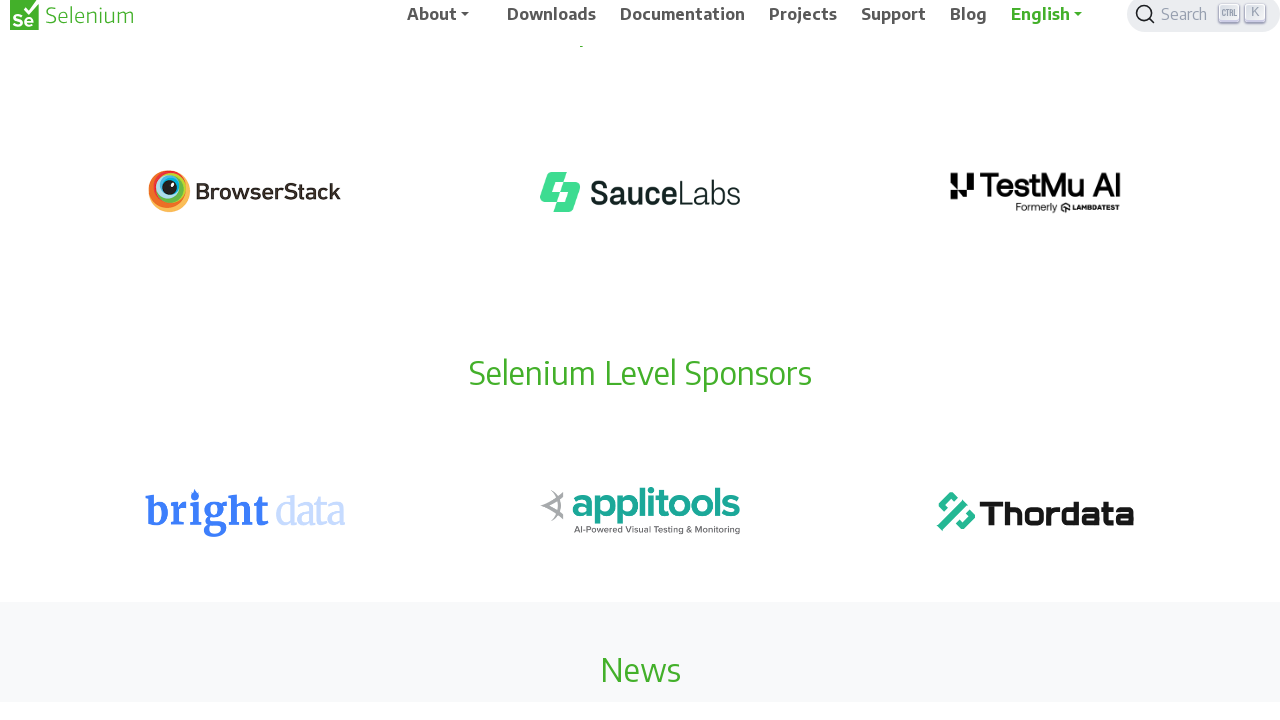

Waited 2 seconds for scroll animation to complete
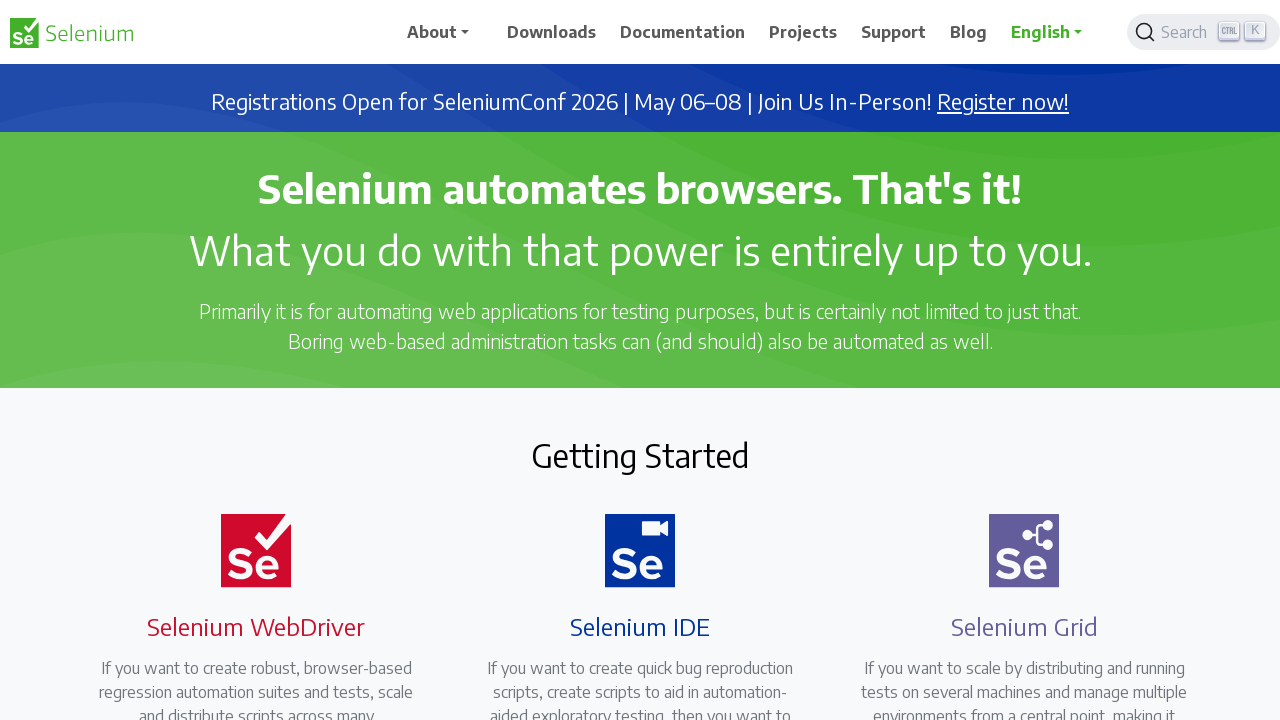

Scrolled to the bottom of the Selenium documentation page
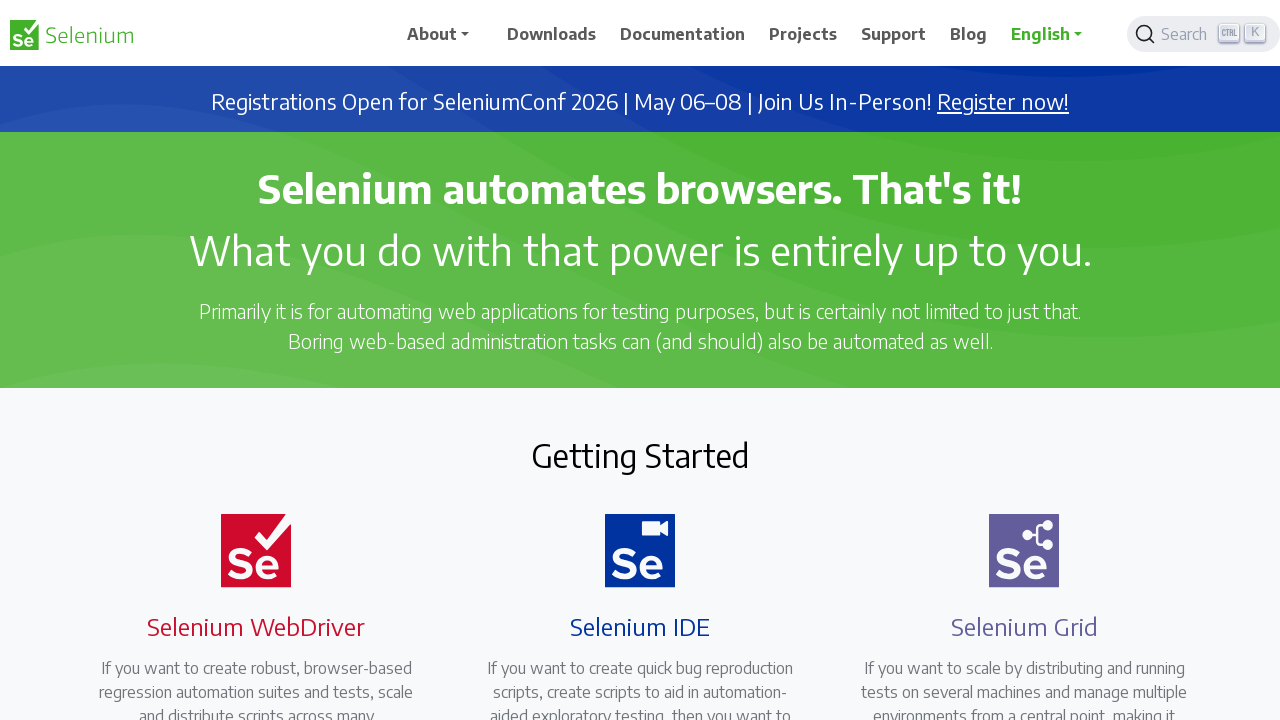

Waited 2 seconds for scroll animation to complete
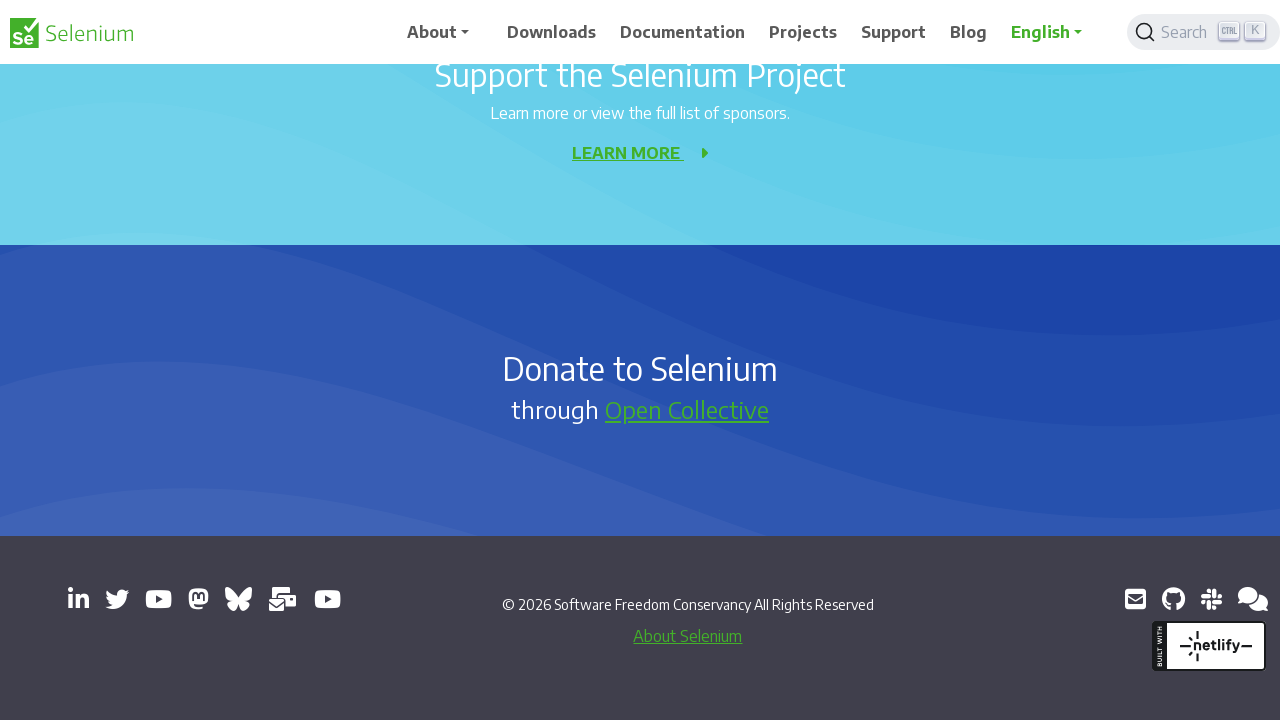

Scrolled back to the top of the Selenium documentation page
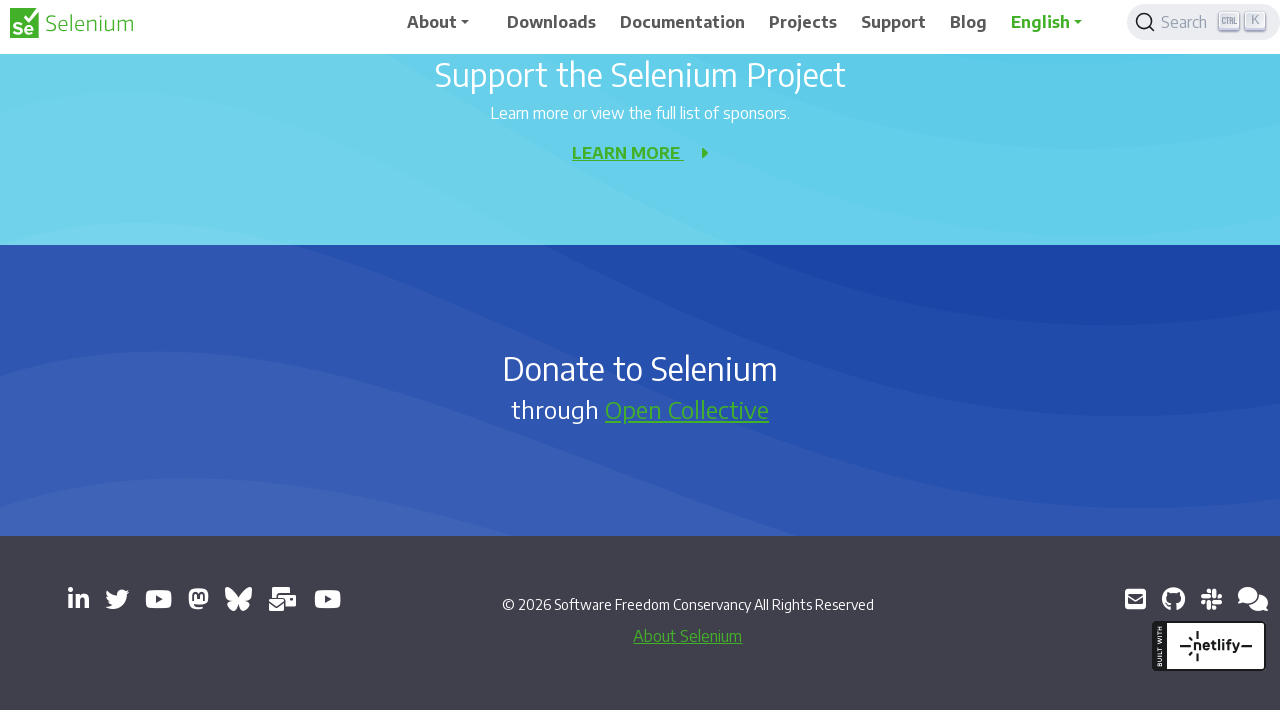

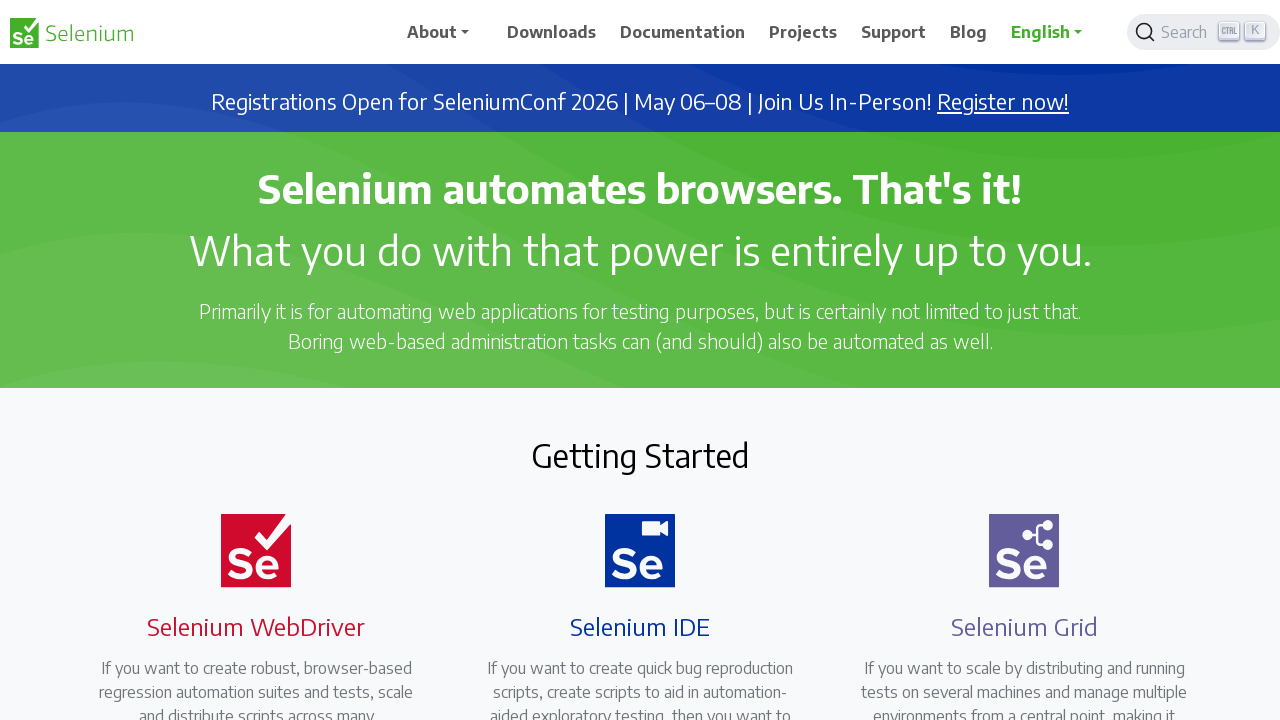